Navigates through multiple Python documentation versions from 3.5 to 3.10

Starting URL: https://docs.python.org/3.5/

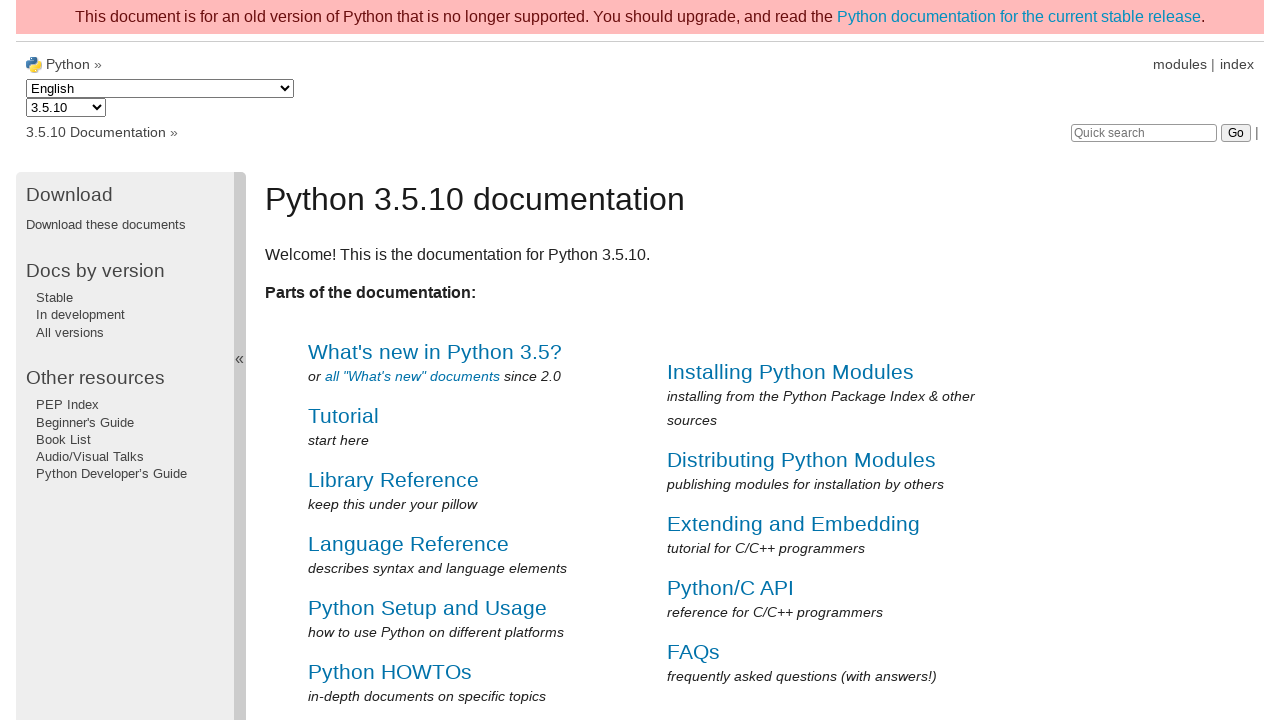

Python 3.5 documentation page loaded
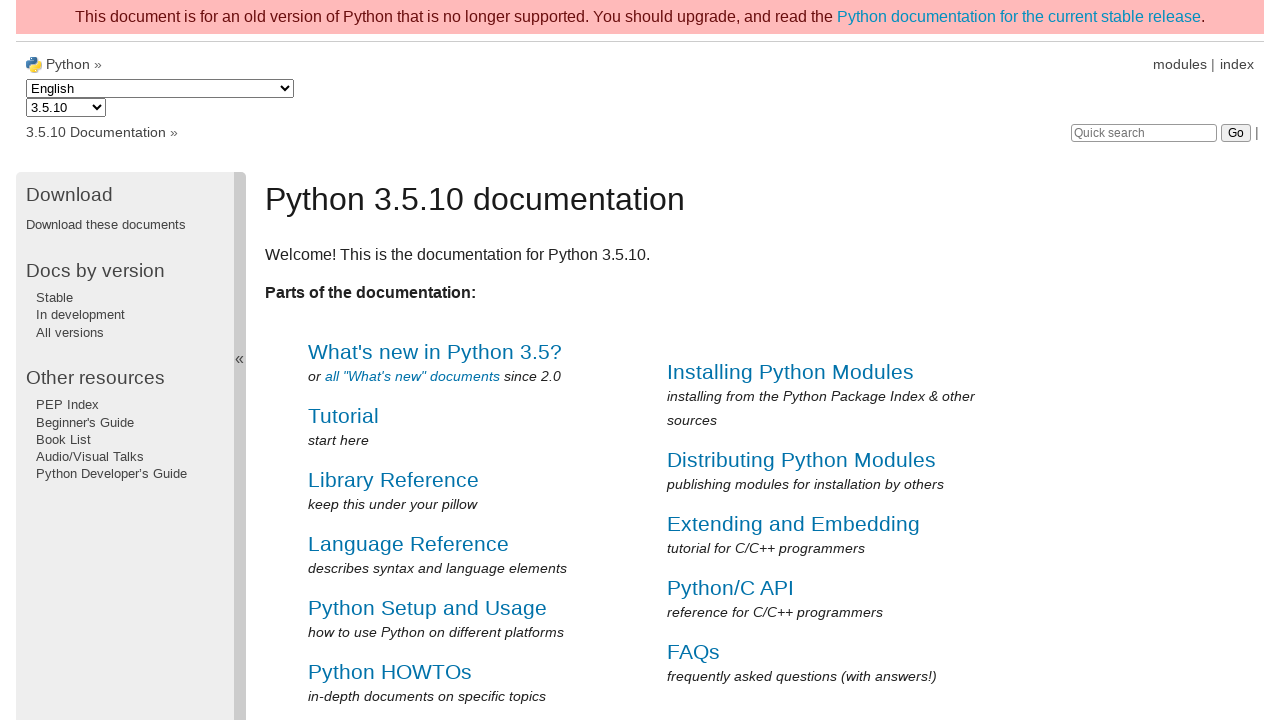

Navigated to Python 3.6 documentation
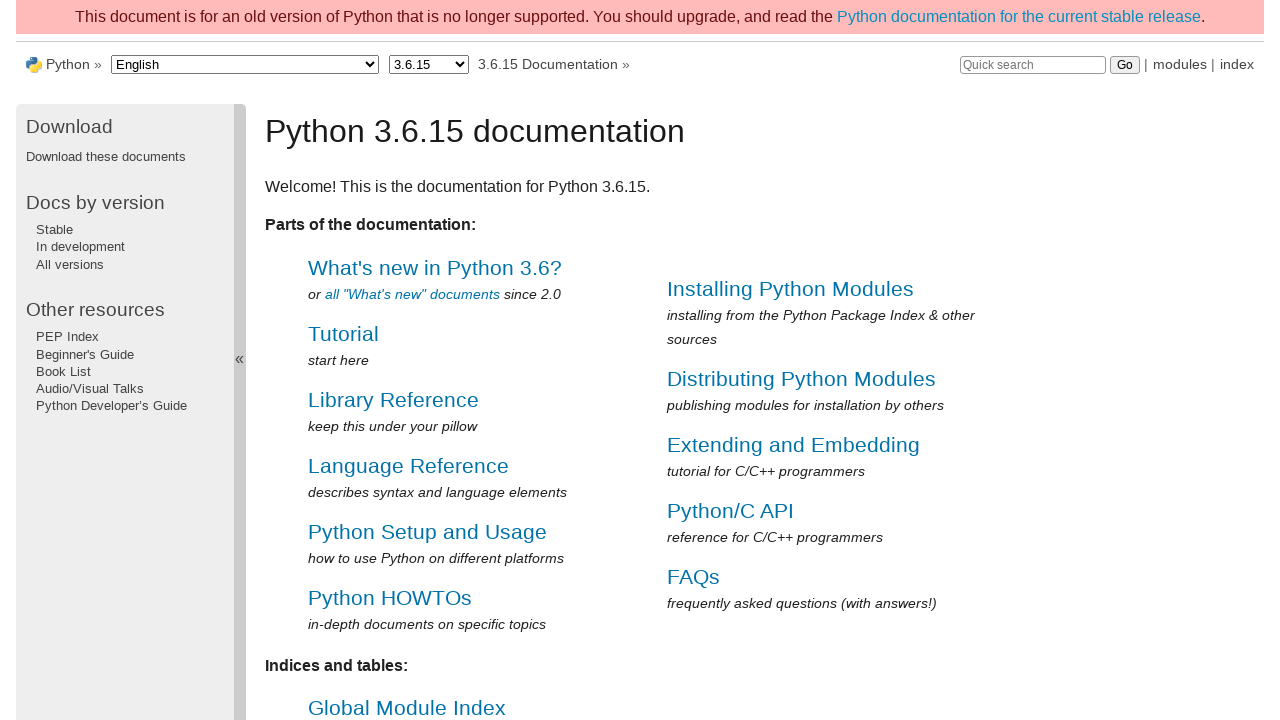

Python 3.6 documentation page loaded
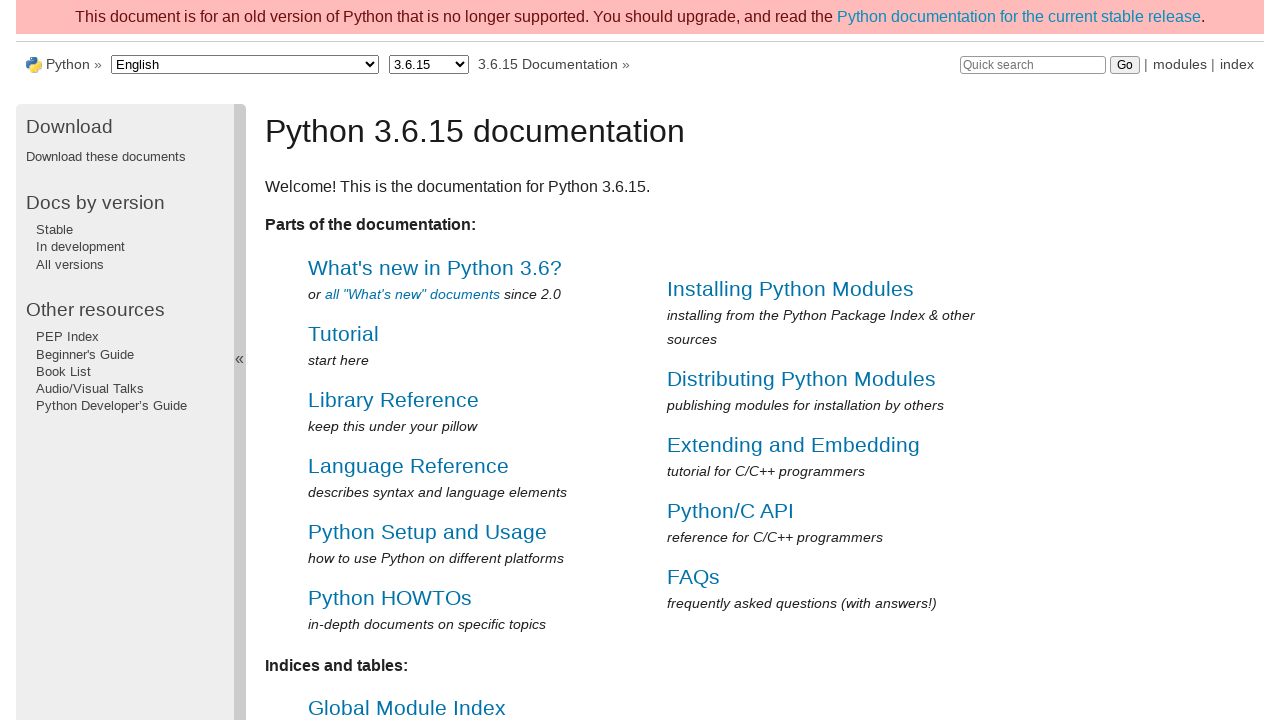

Navigated to Python 3.7 documentation
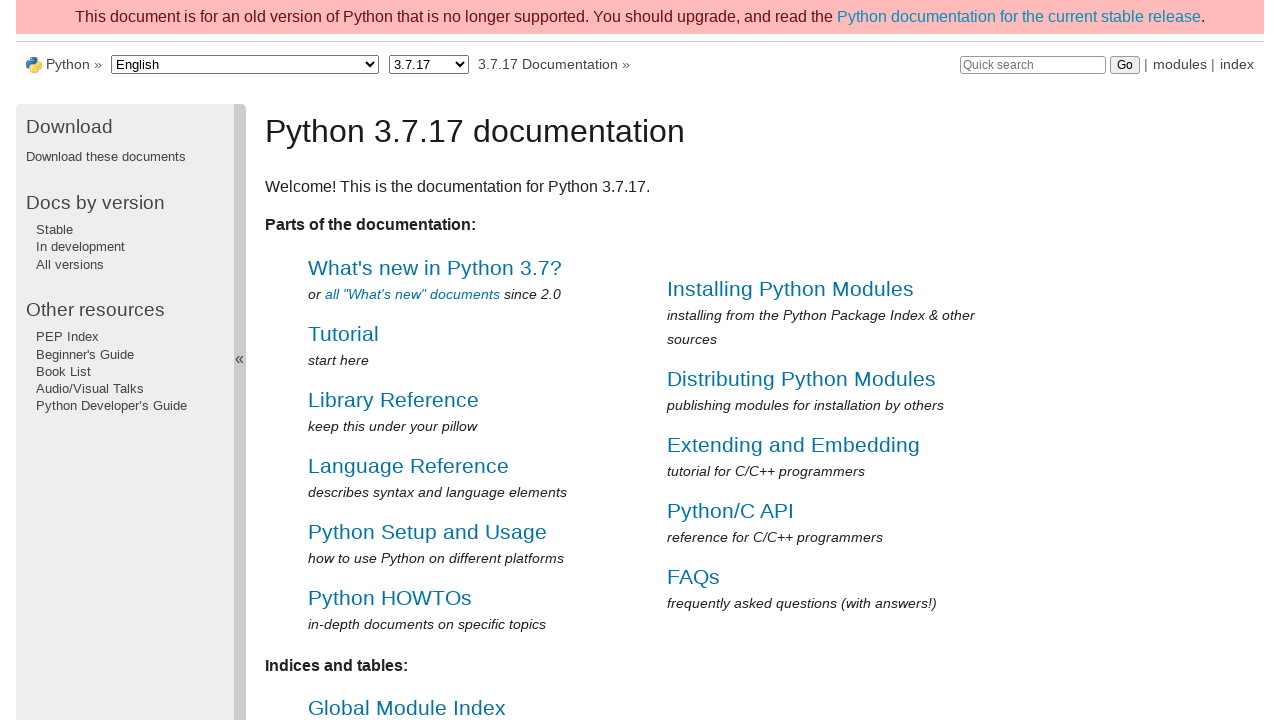

Python 3.7 documentation page loaded
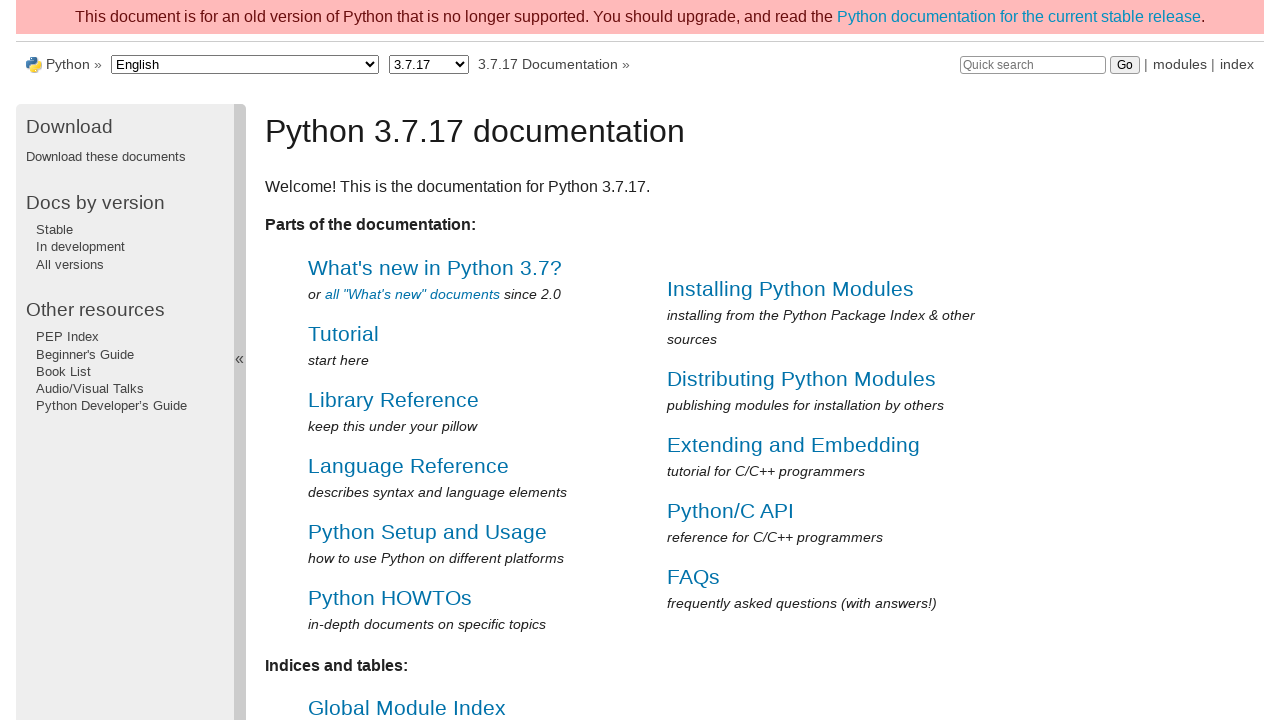

Navigated to Python 3.8 documentation
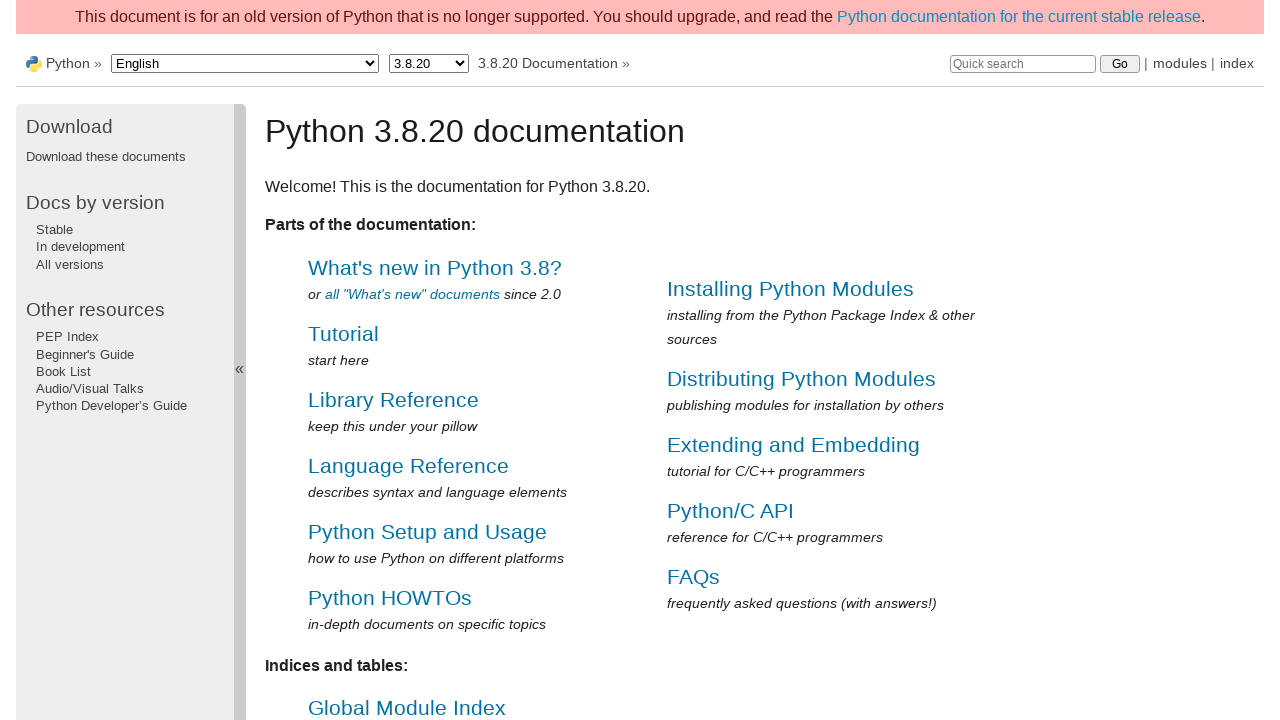

Python 3.8 documentation page loaded
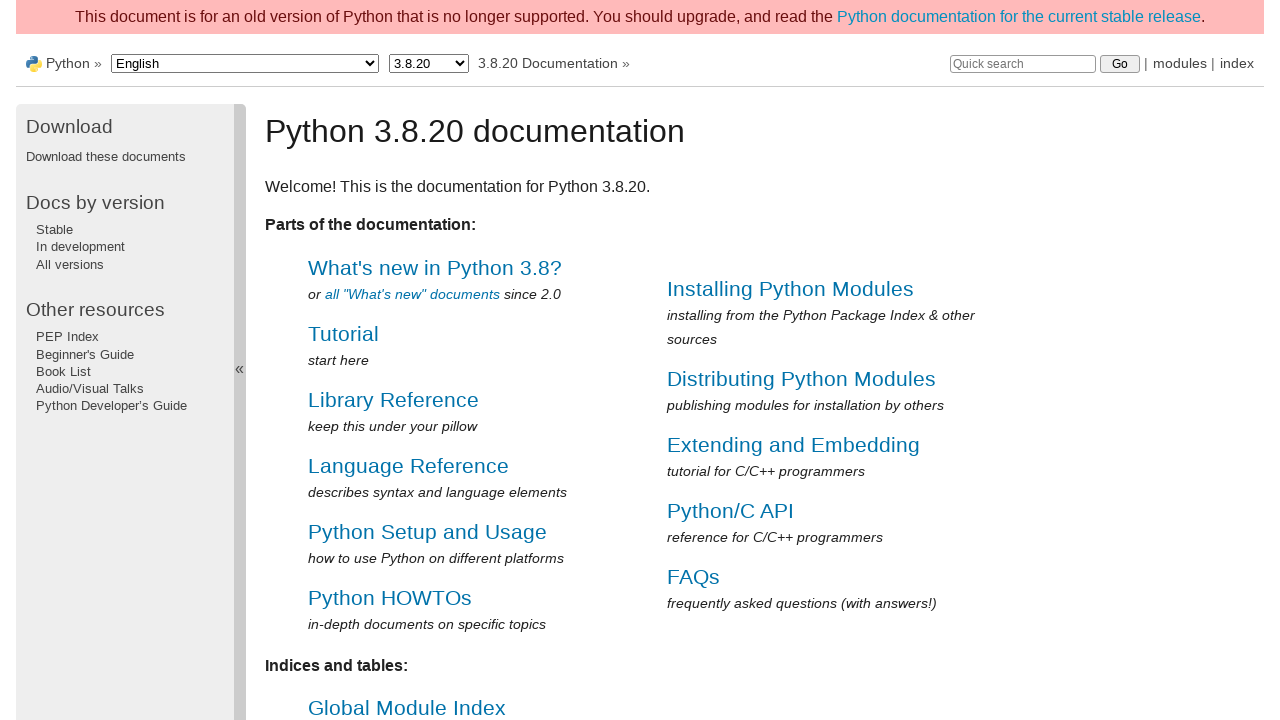

Navigated to Python 3.9 documentation
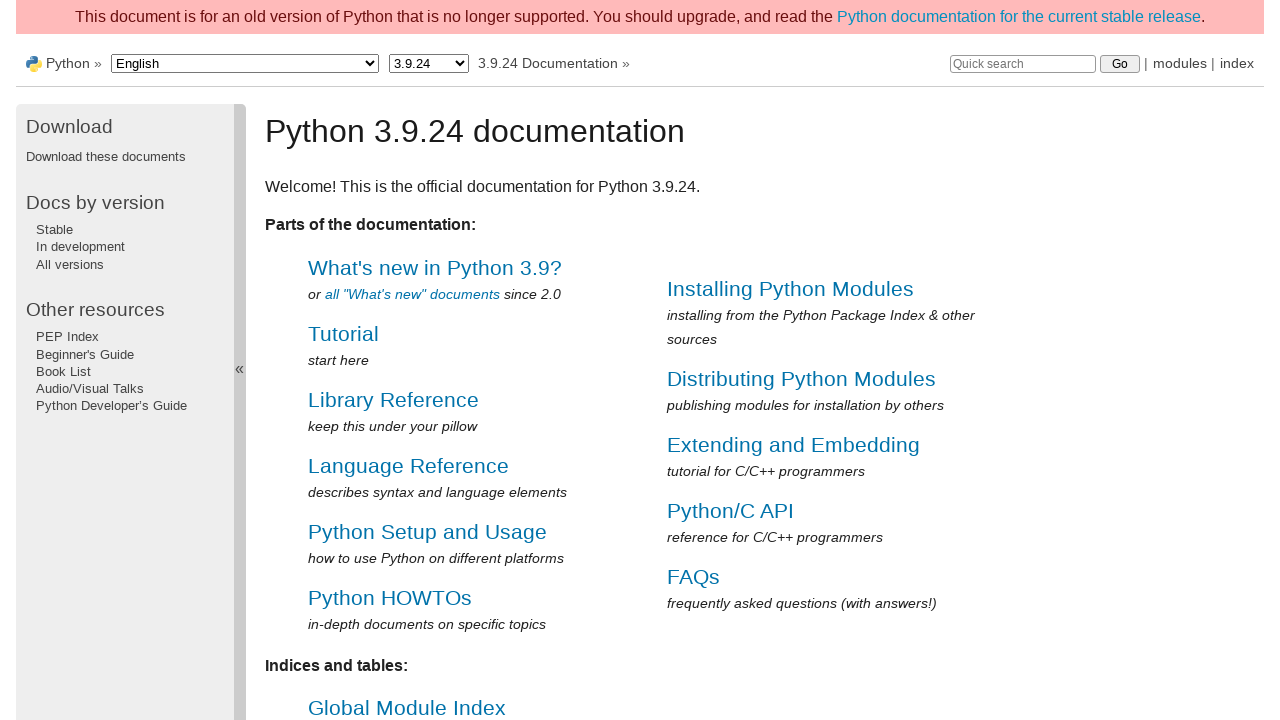

Python 3.9 documentation page loaded
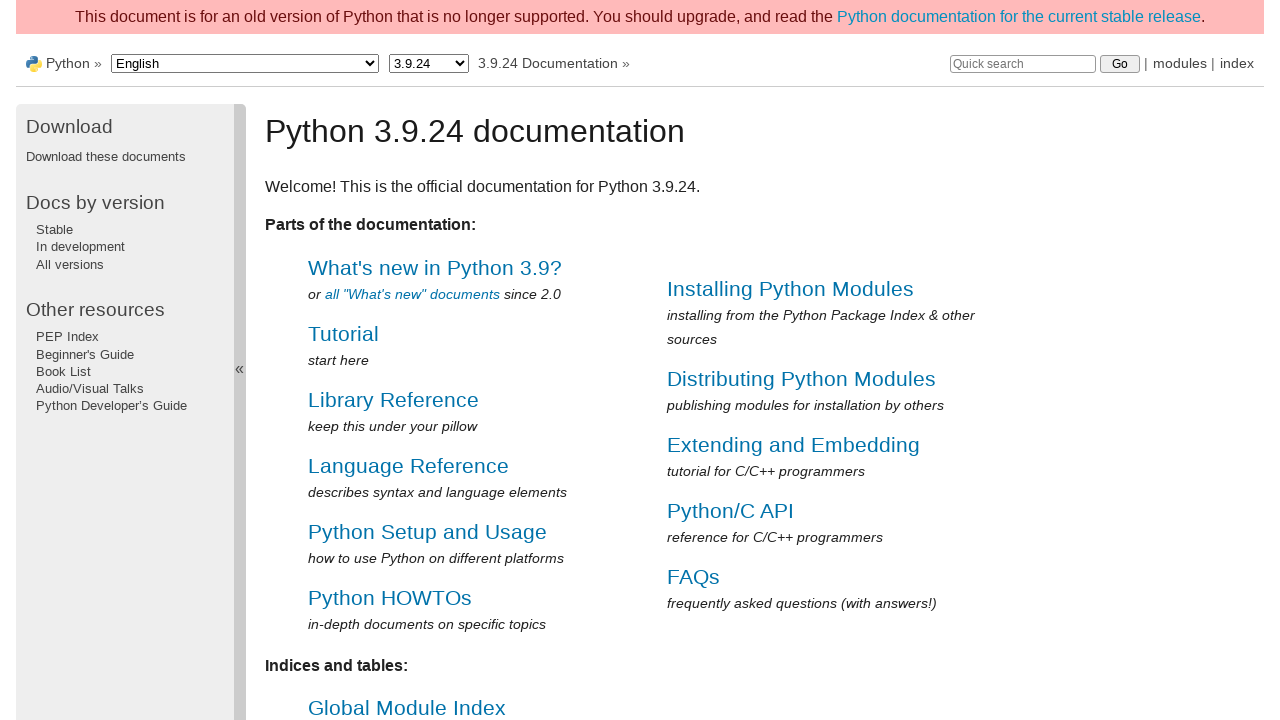

Navigated to Python 3.10 documentation
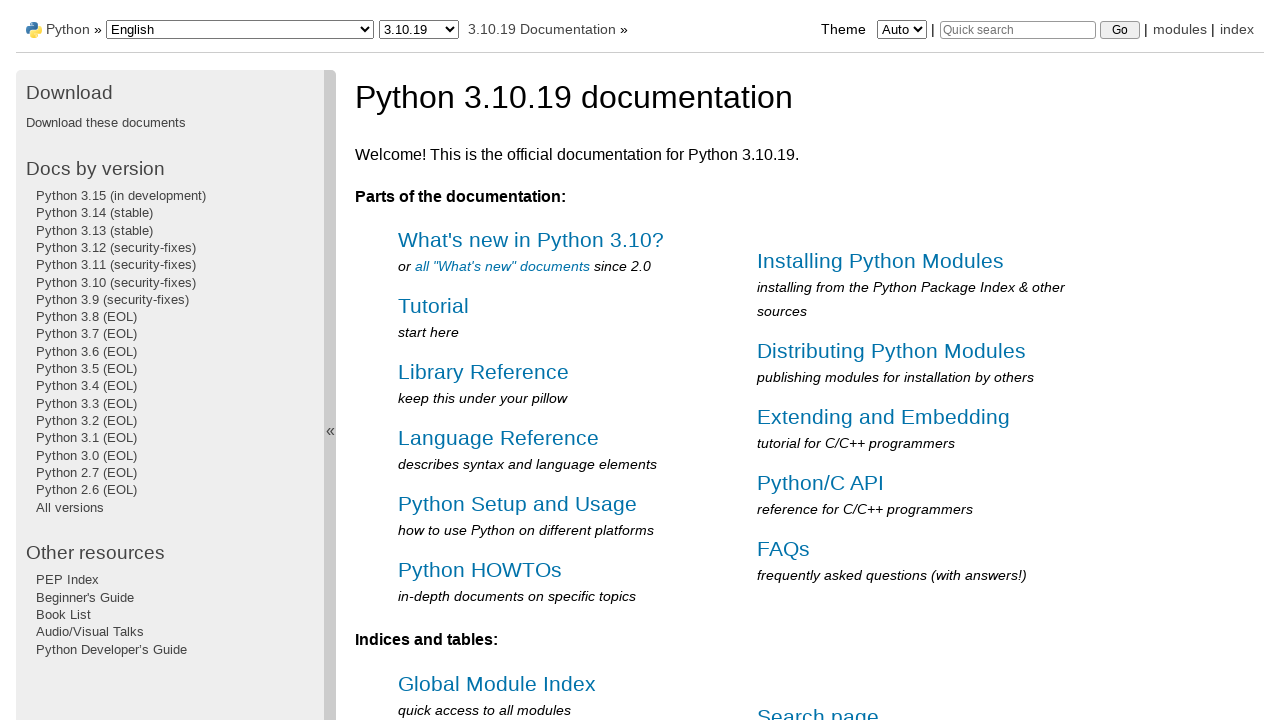

Python 3.10 documentation page loaded
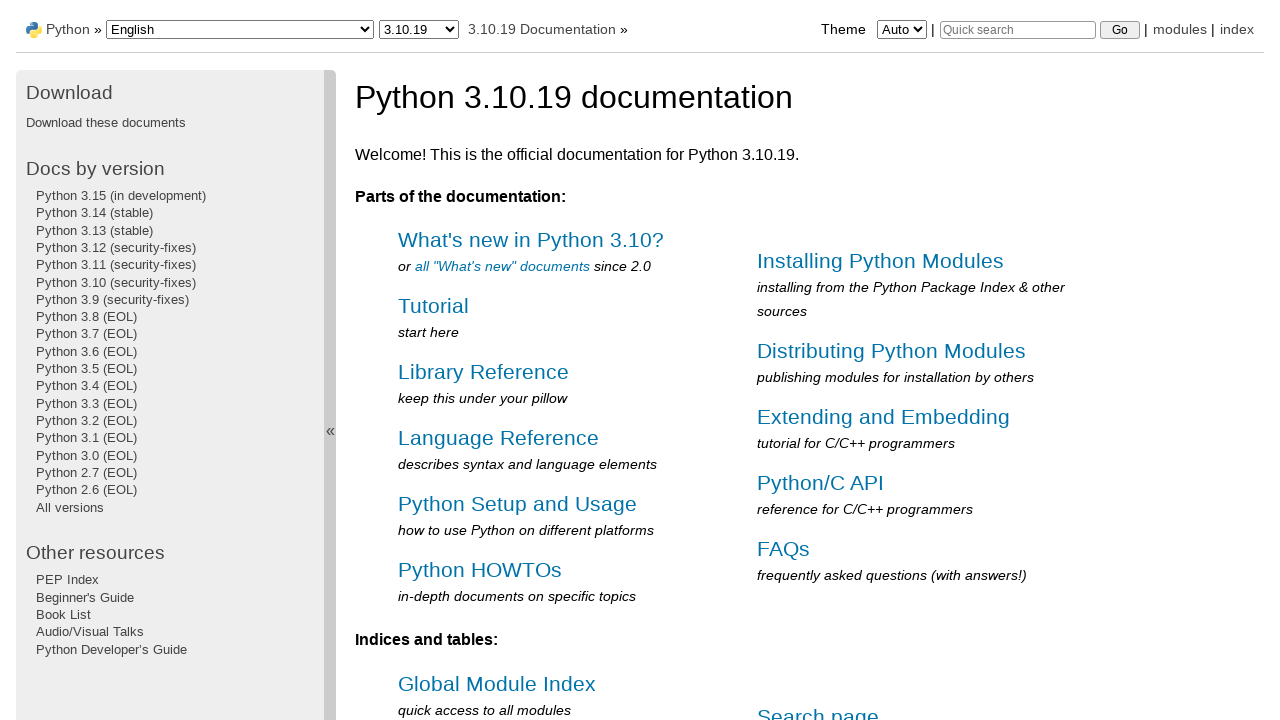

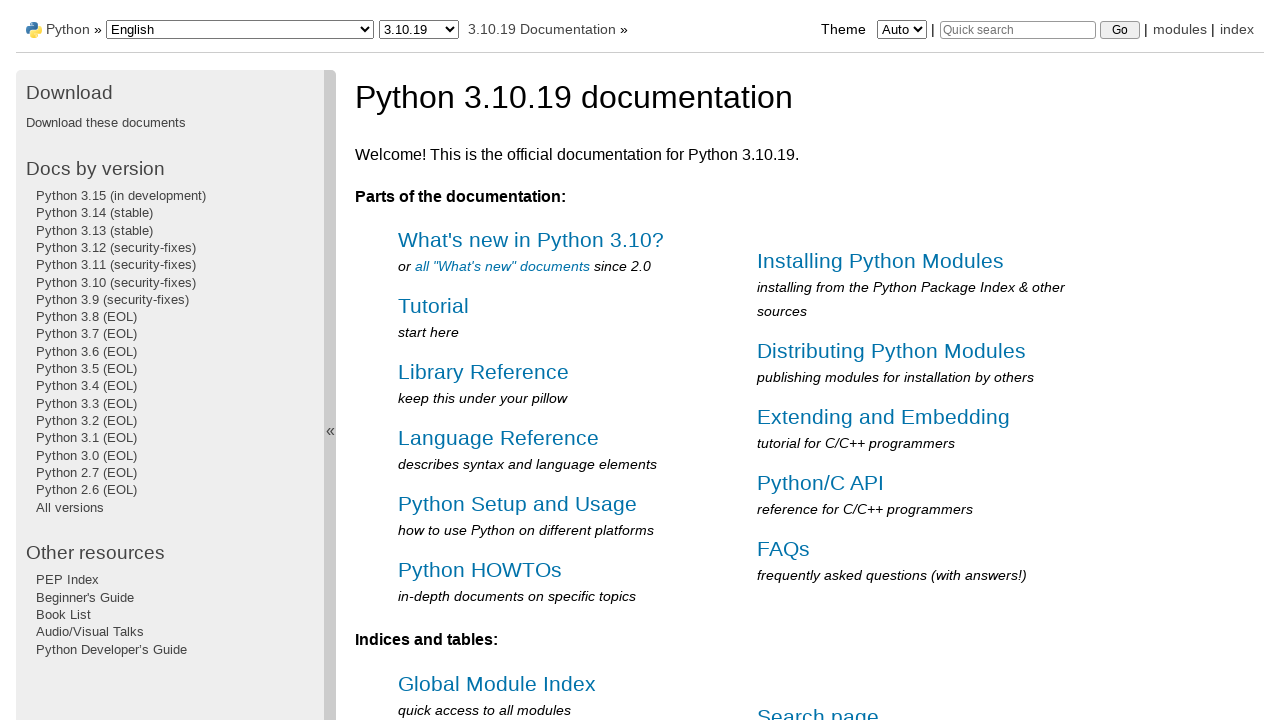